Tests JavaScript alert handling by triggering different types of alerts (simple alert and confirm dialog) and accepting/dismissing them

Starting URL: https://rahulshettyacademy.com/AutomationPractice/

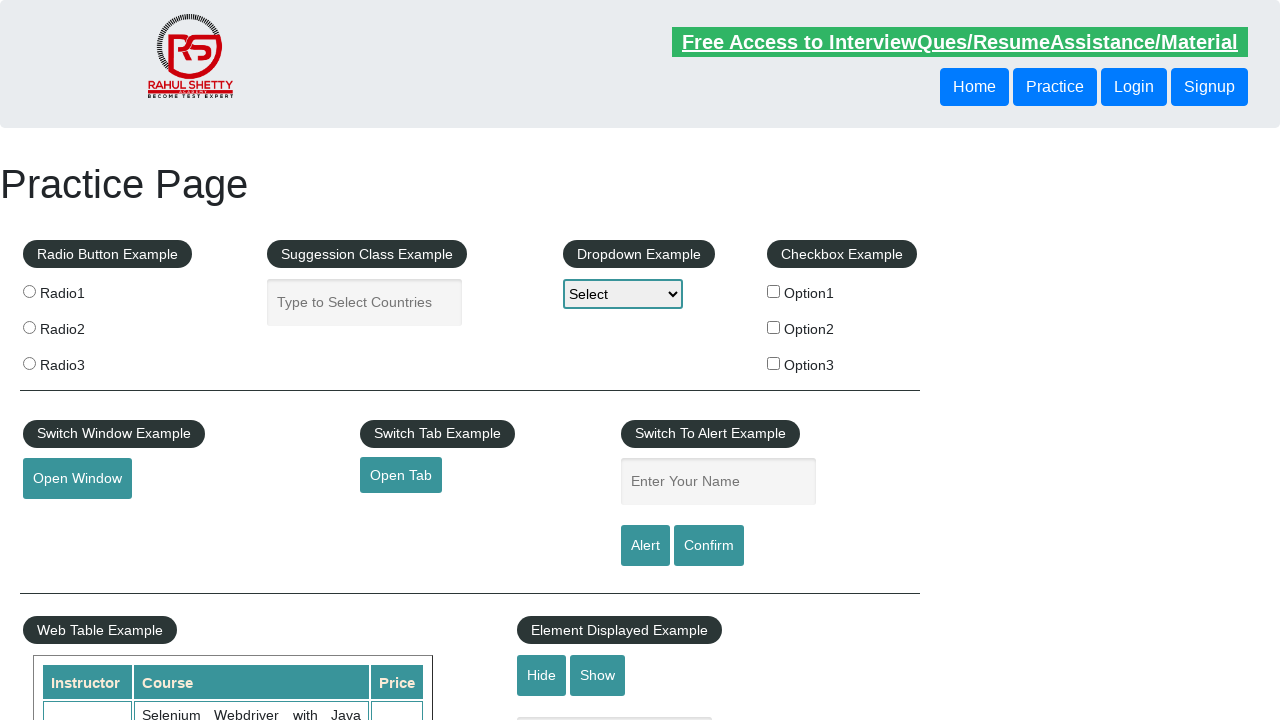

Filled name field with 'Saksham' on #name
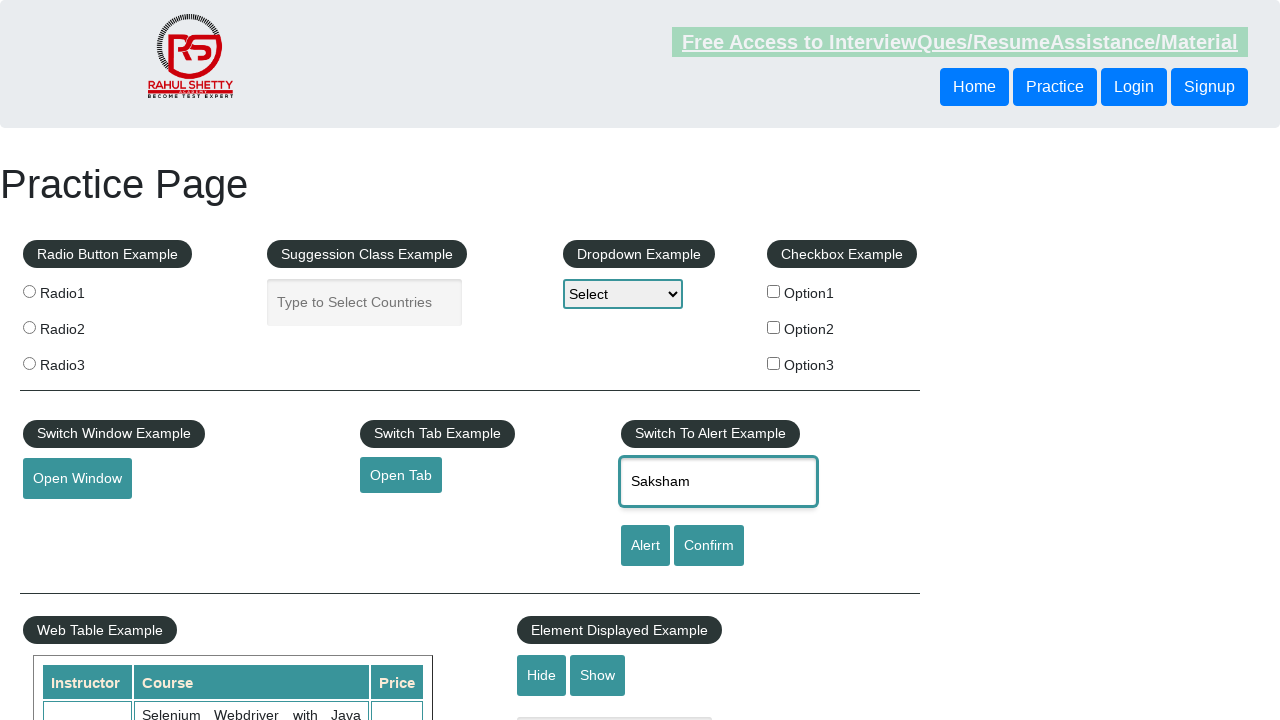

Clicked alert button to trigger simple alert at (645, 546) on #alertbtn
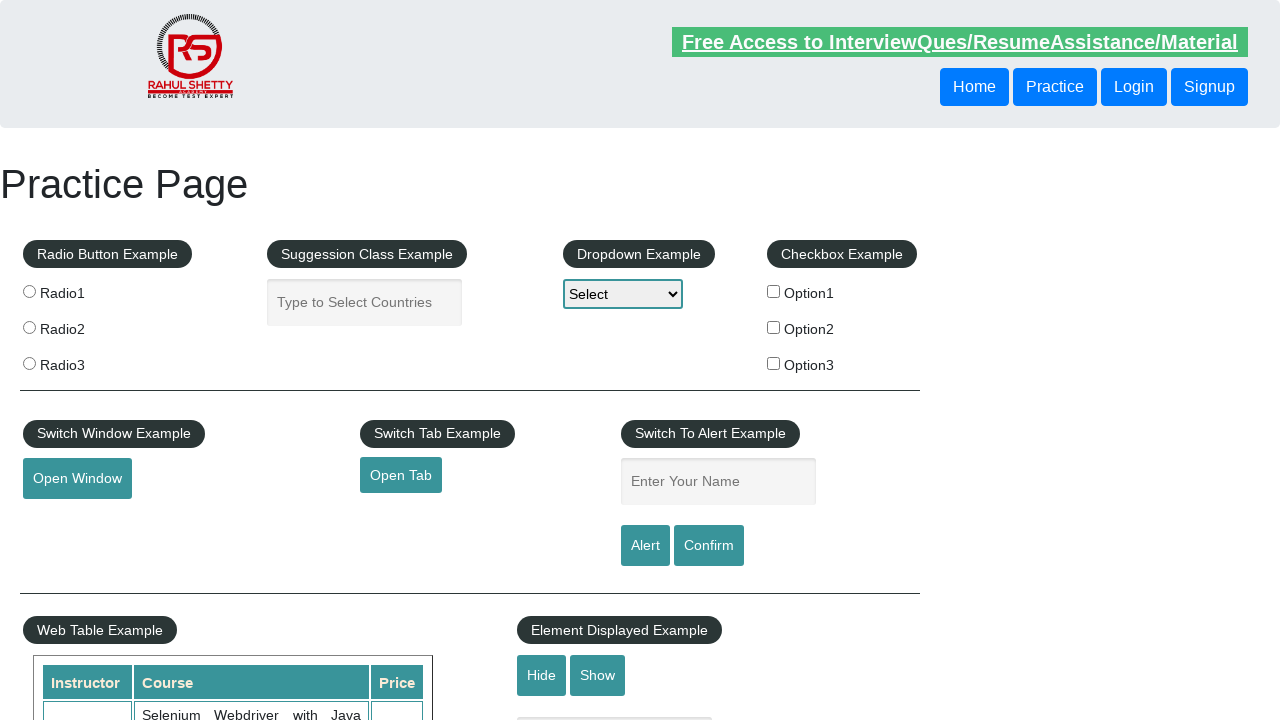

Registered dialog handler to accept simple alert
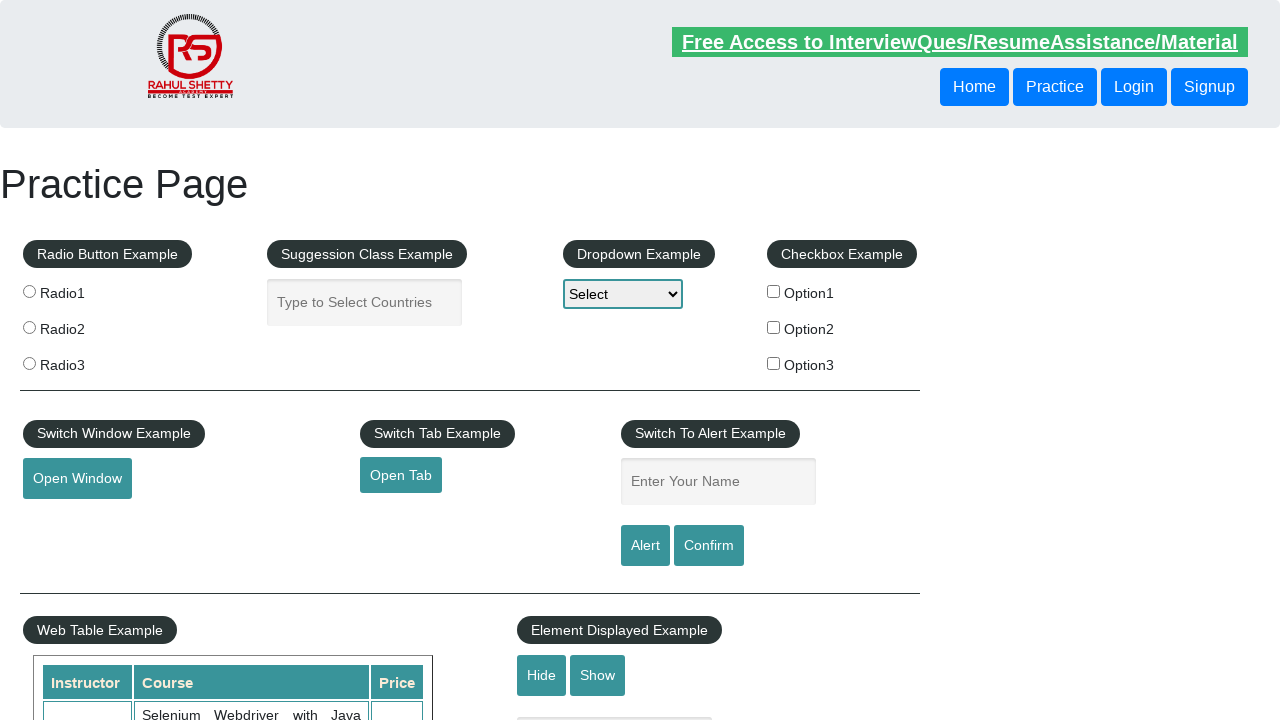

Clicked confirm button to trigger confirm dialog at (709, 546) on #confirmbtn
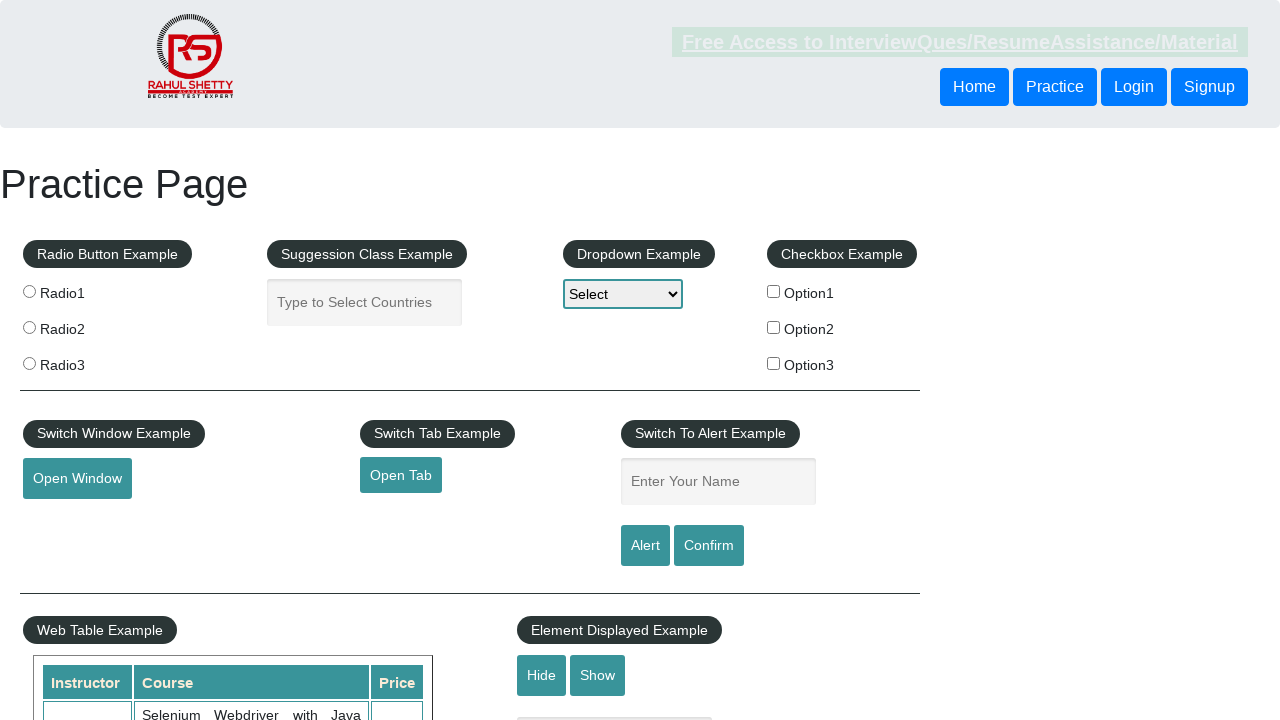

Registered dialog handler to dismiss confirm dialog
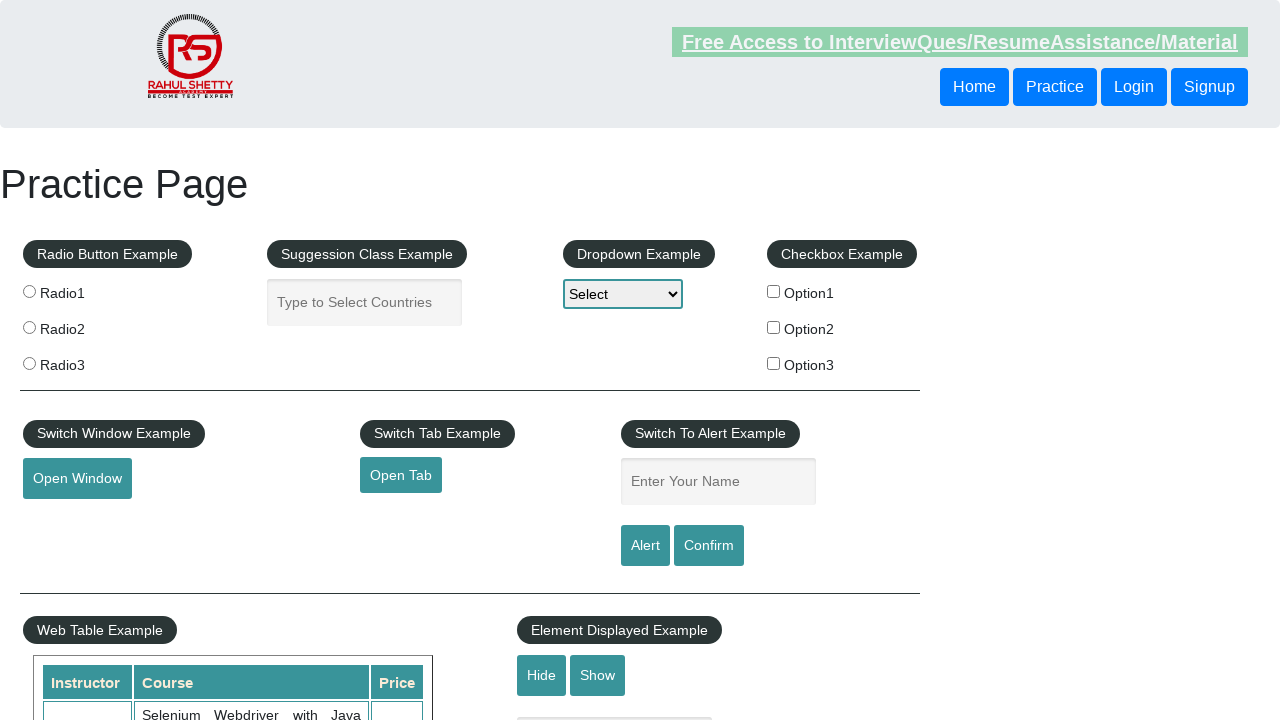

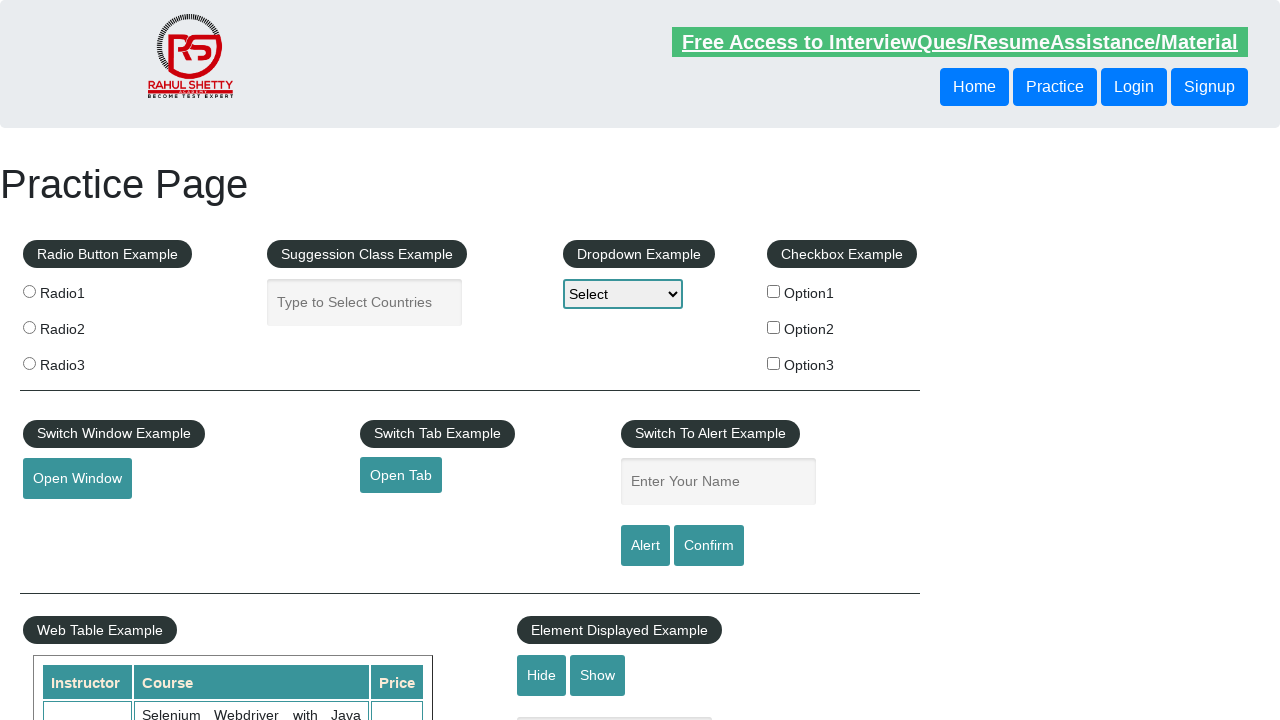